Tests the flight booking flow on BlazeDemo by selecting a flight, filling out passenger and payment information, and completing the purchase to reach the confirmation page.

Starting URL: https://blazedemo.com/

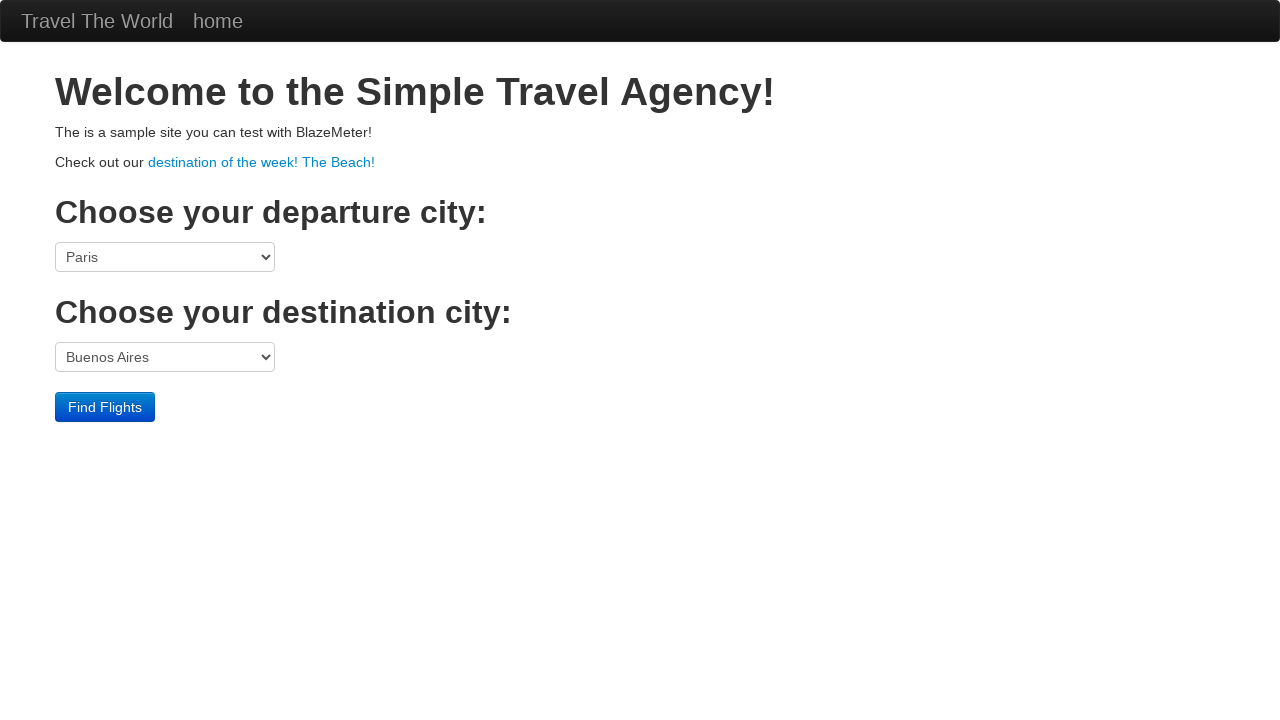

Clicked 'Find Flights' button at (105, 407) on .btn-primary
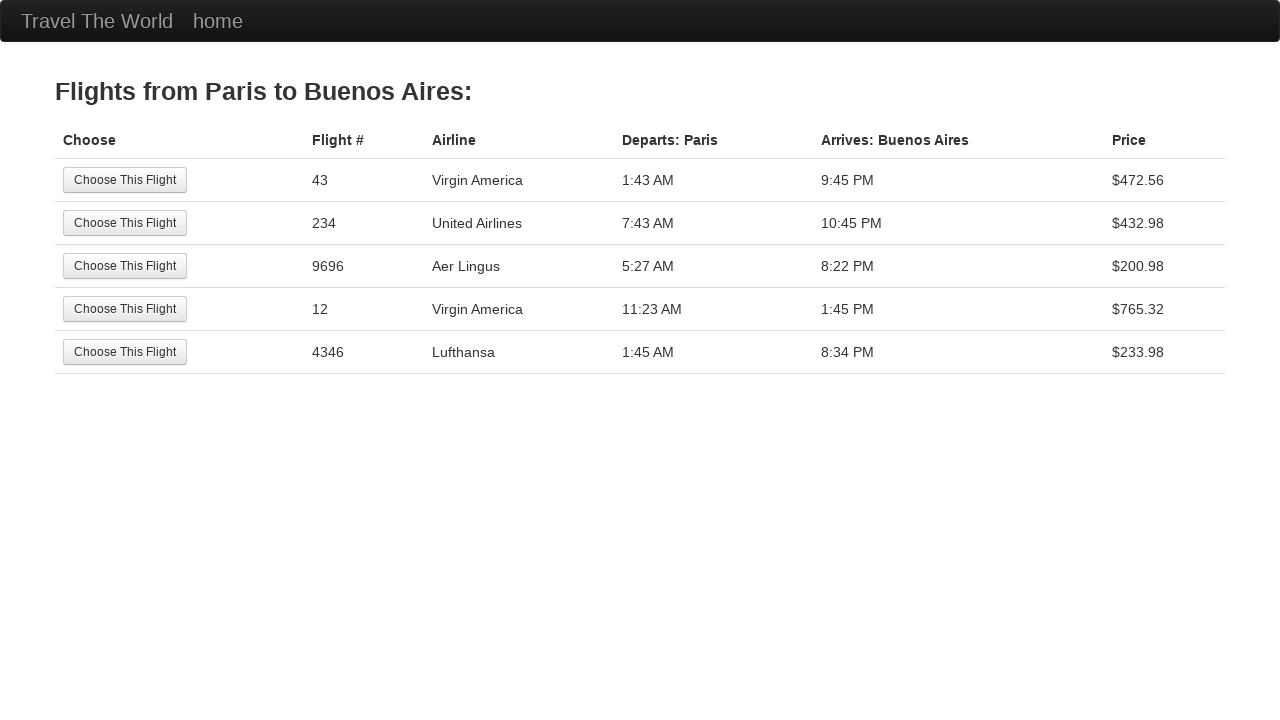

Selected the third flight option at (125, 266) on tr:nth-child(3) .btn
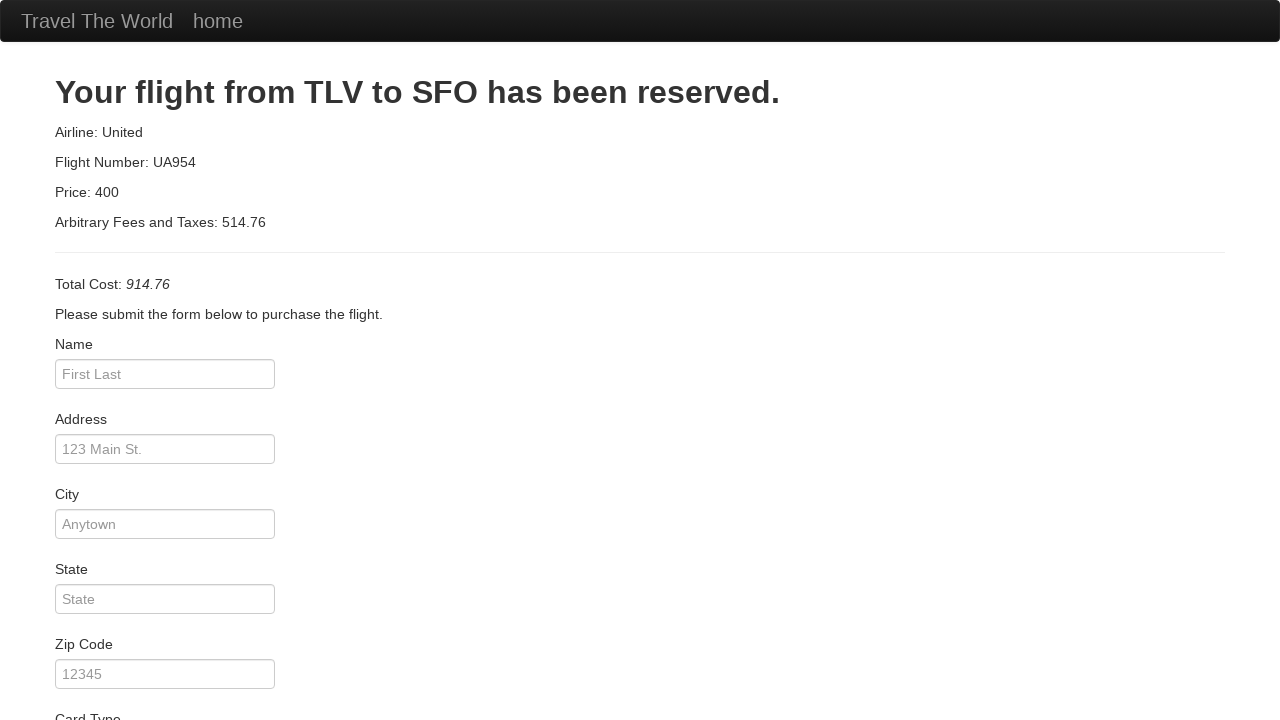

Clicked on passenger name input field at (165, 374) on #inputName
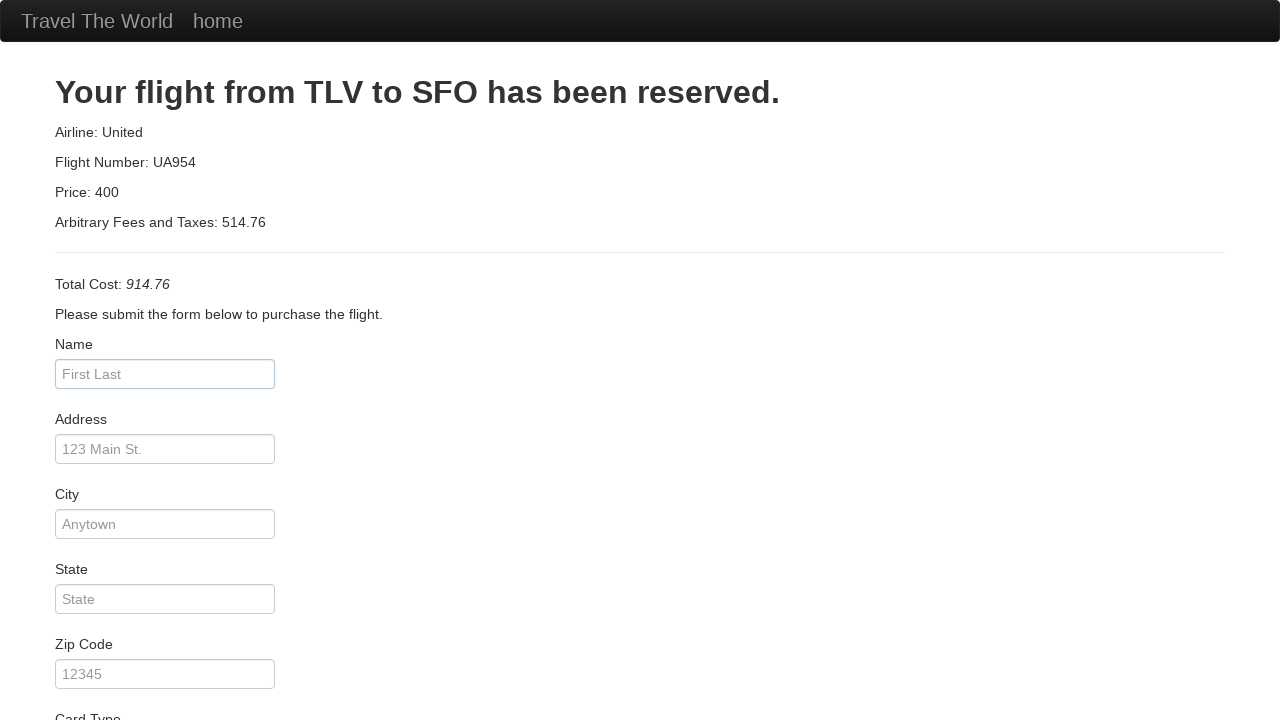

Filled in passenger name as 'John John' on #inputName
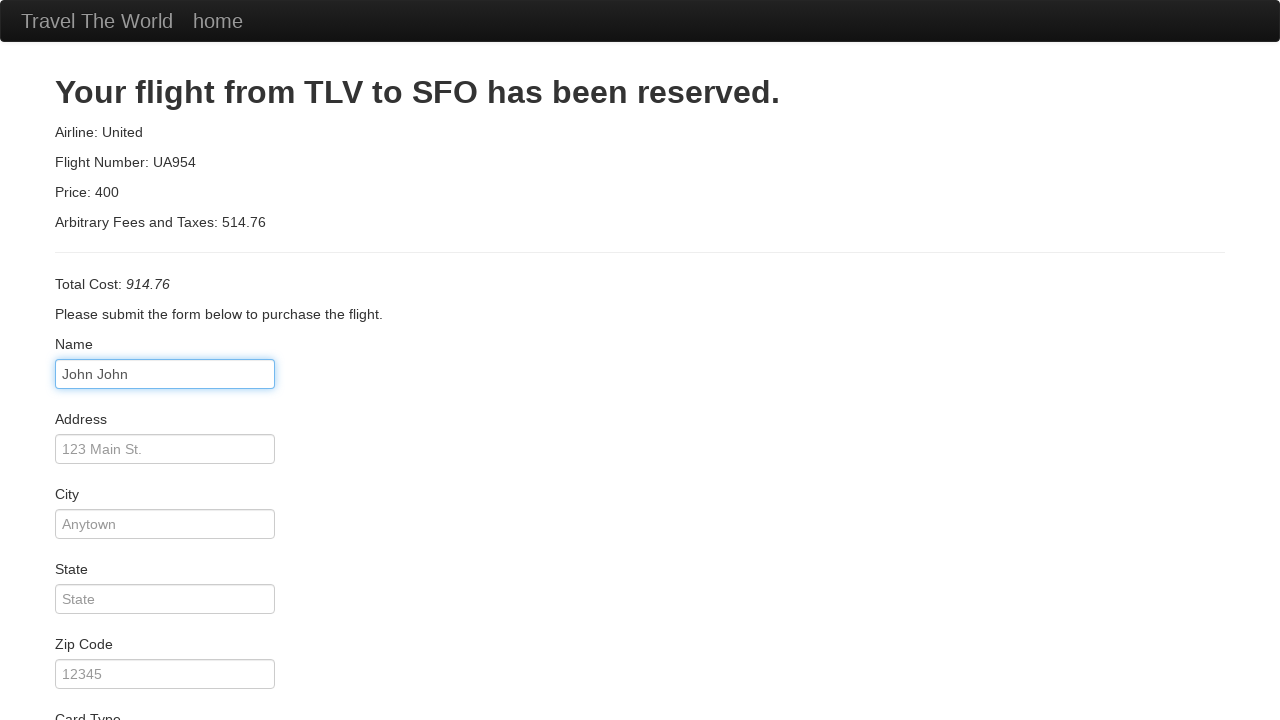

Filled in address as '123 Main St.' on #address
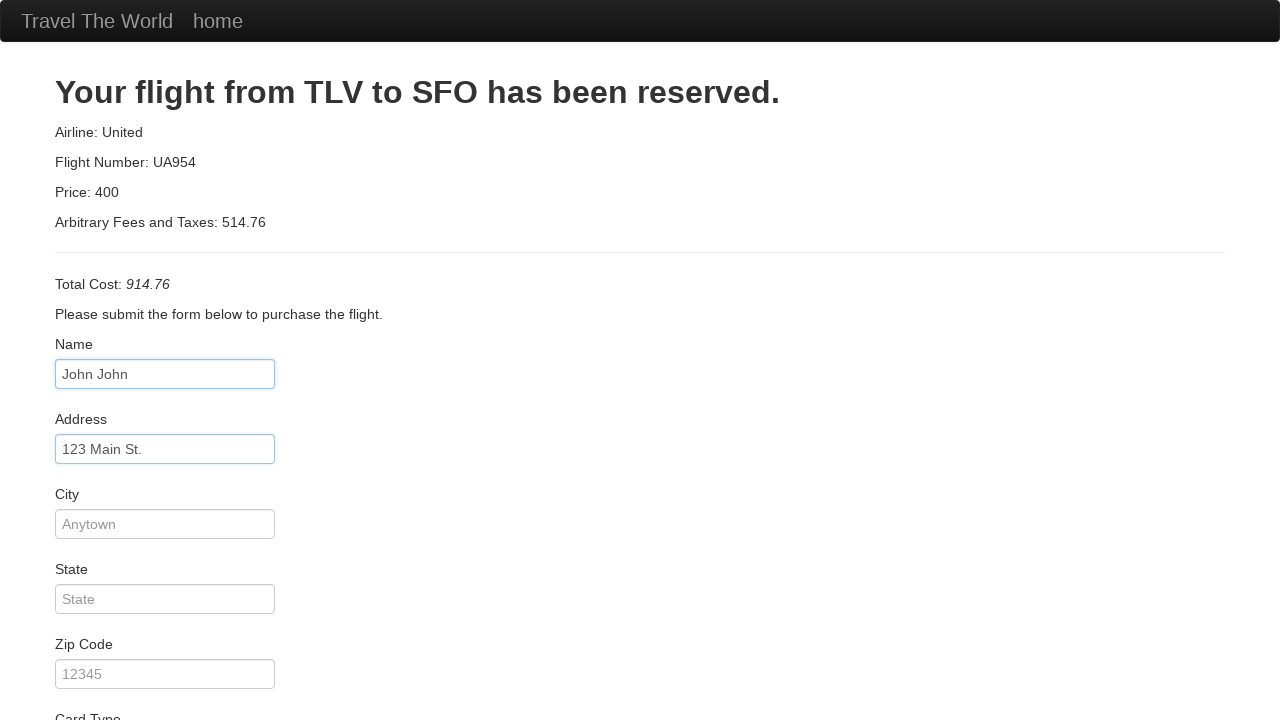

Filled in city as 'Newark' on #city
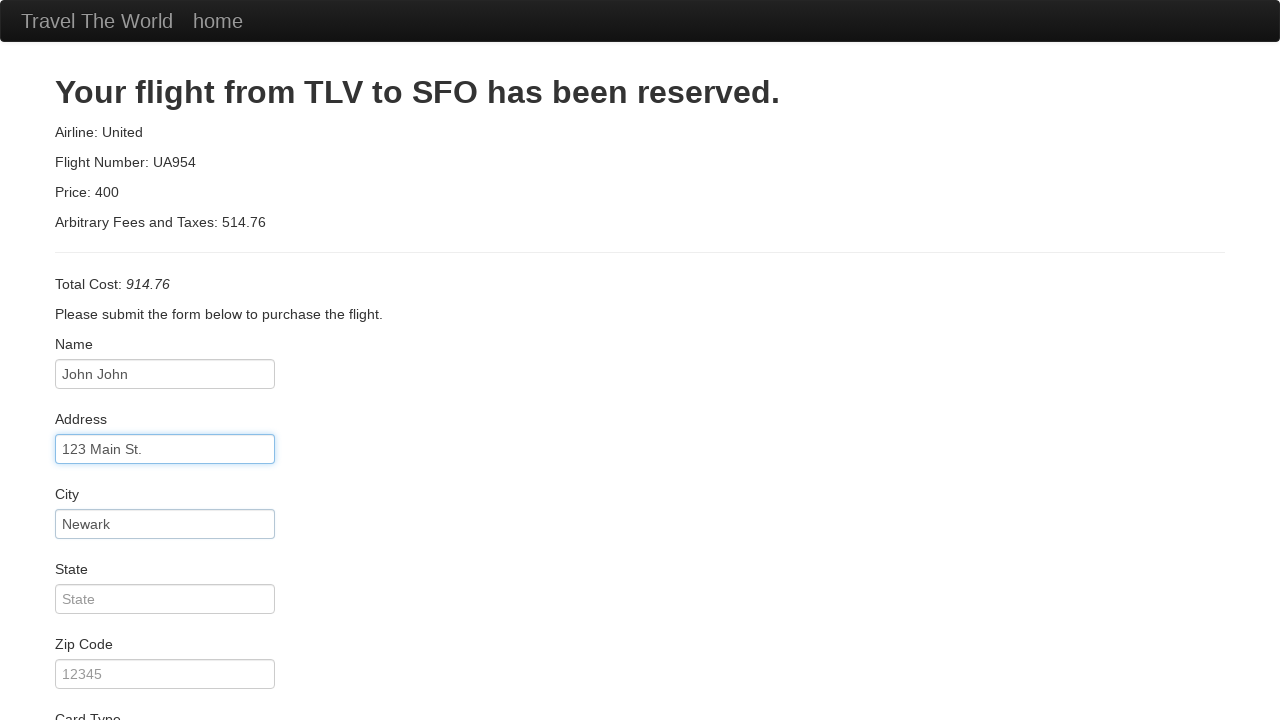

Filled in state as 'NJ' on #state
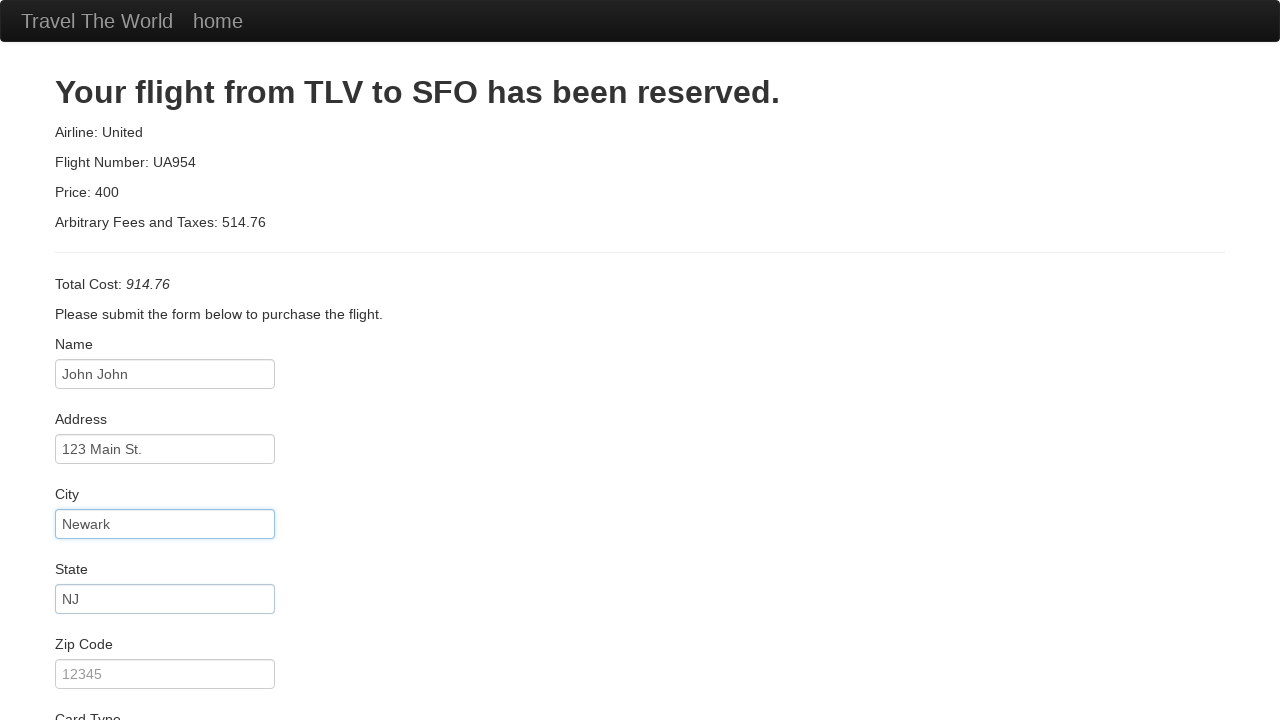

Filled in zip code as '123546' on #zipCode
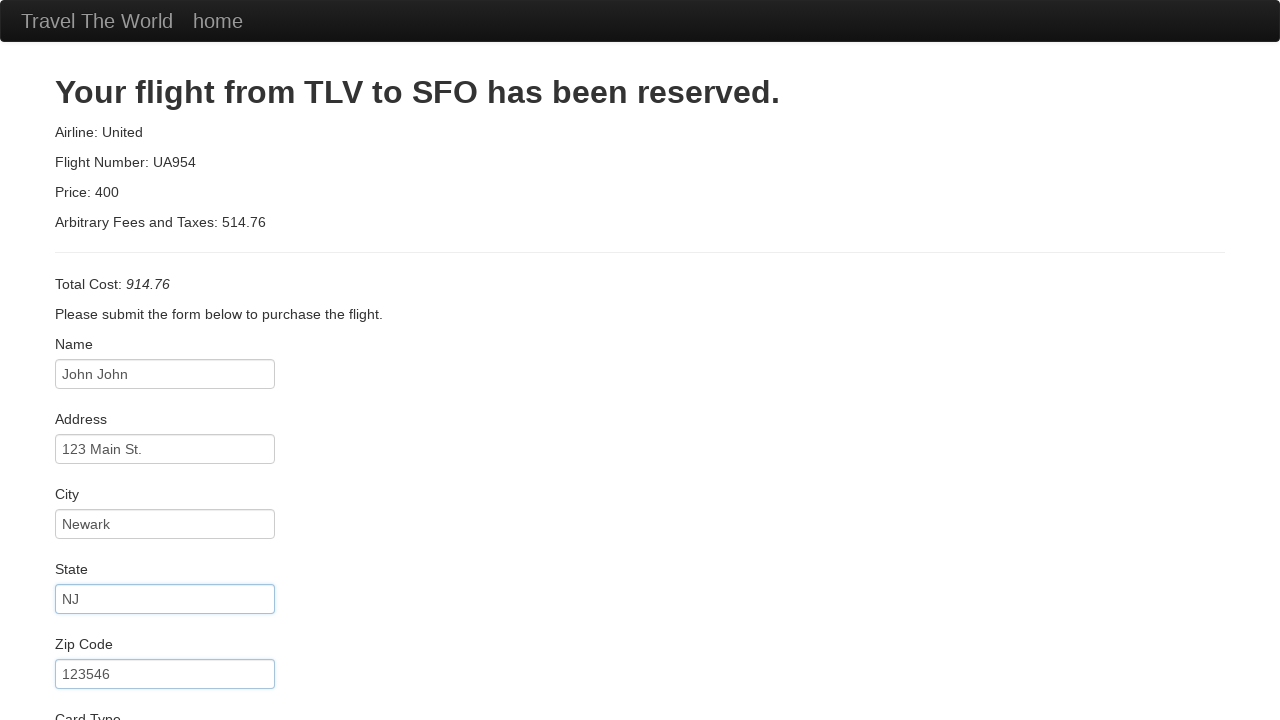

Filled in credit card number as '123' on #creditCardNumber
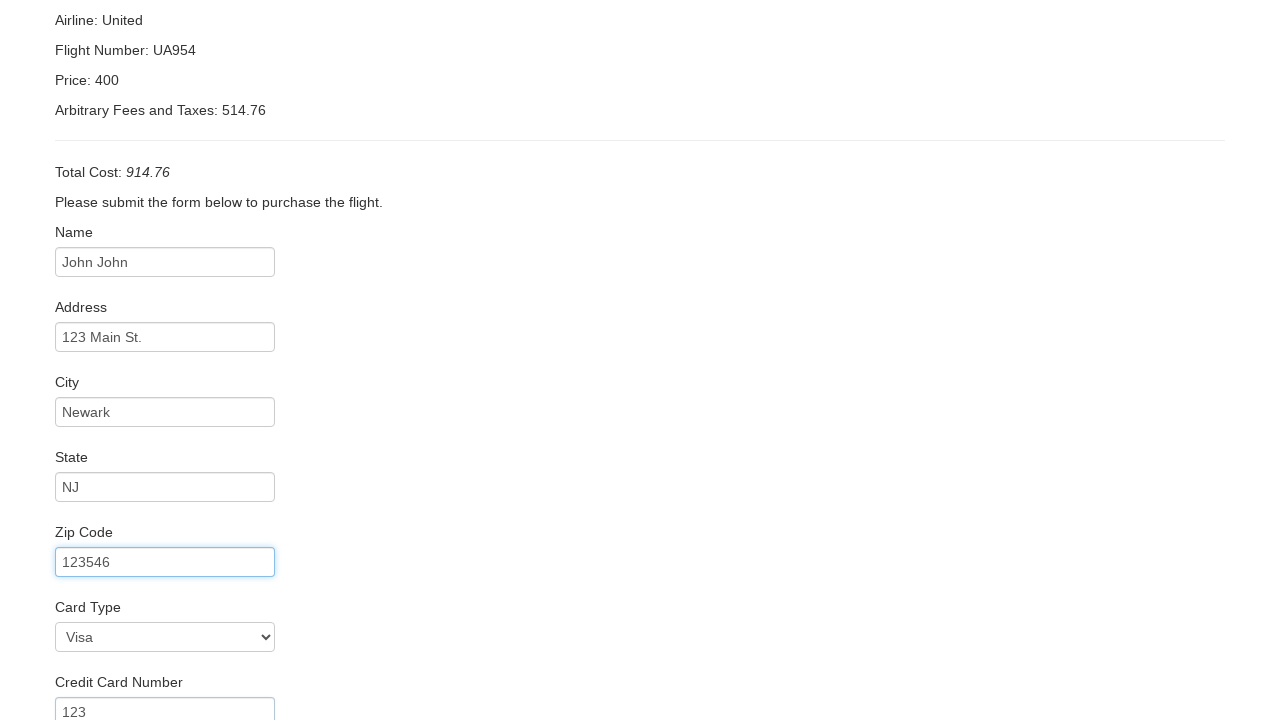

Filled in credit card month as '09' on #creditCardMonth
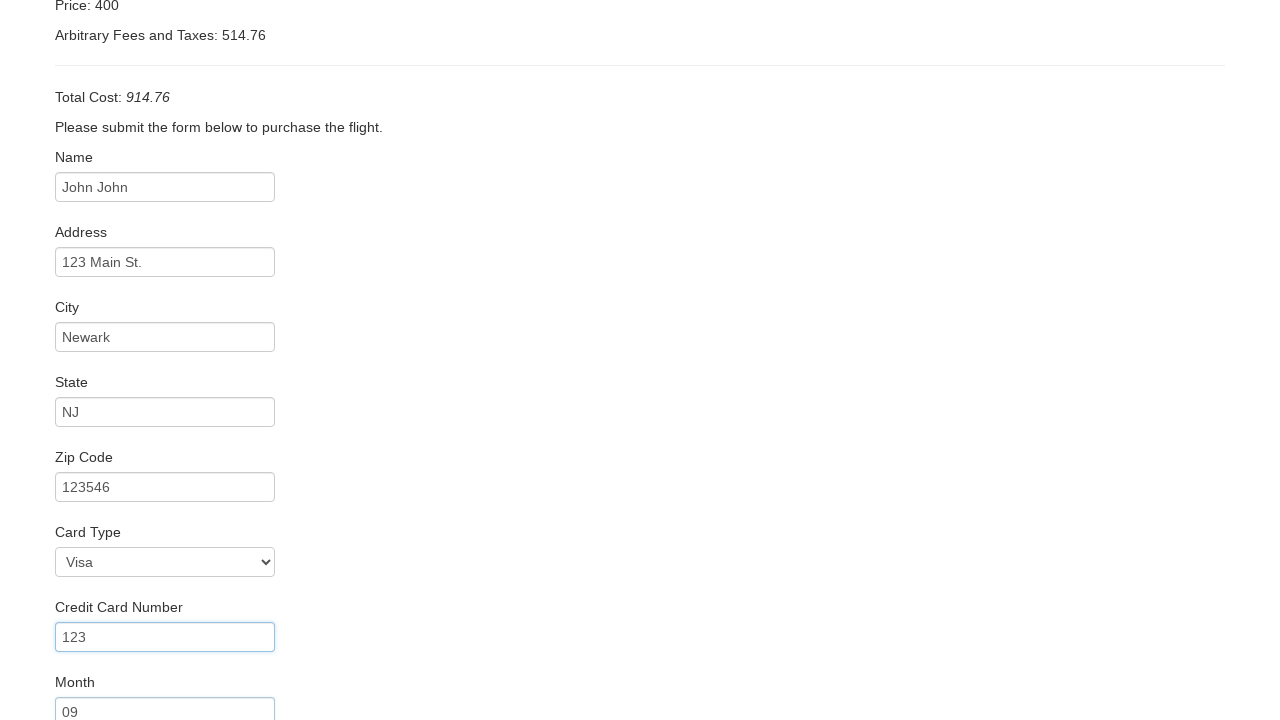

Filled in credit card year as '2023' on #creditCardYear
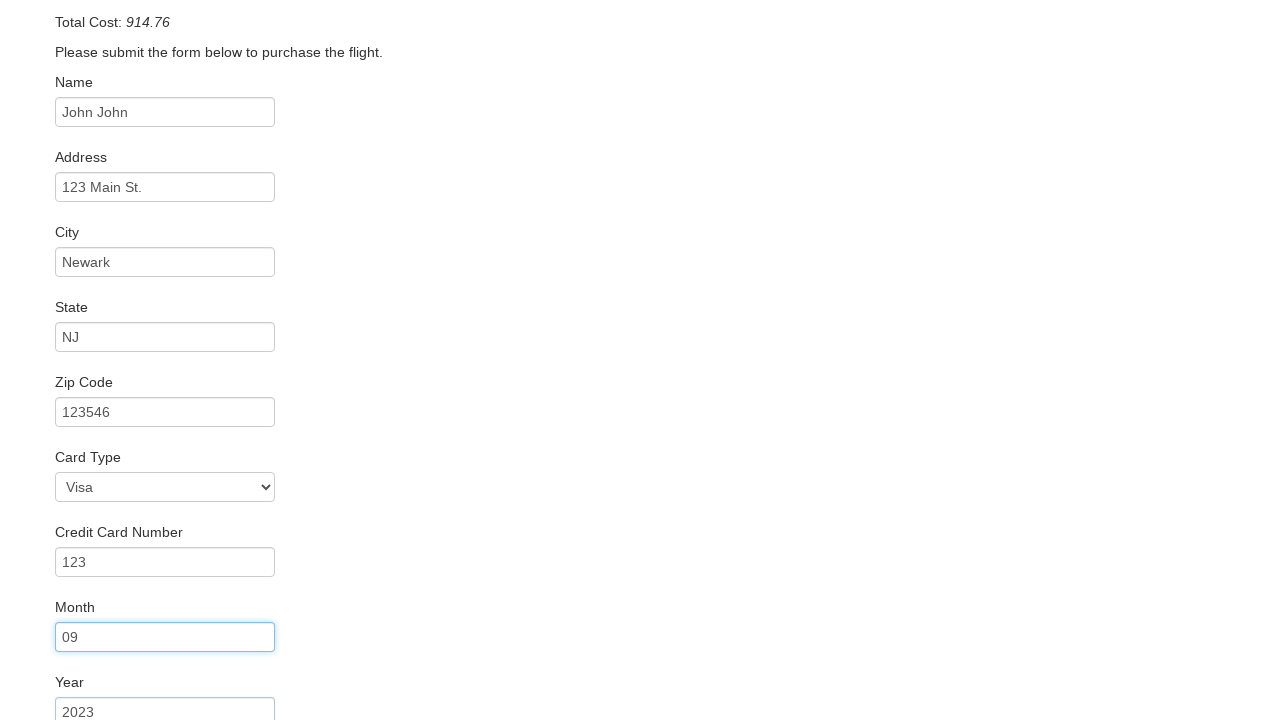

Filled in name on card as 'John John' on #nameOnCard
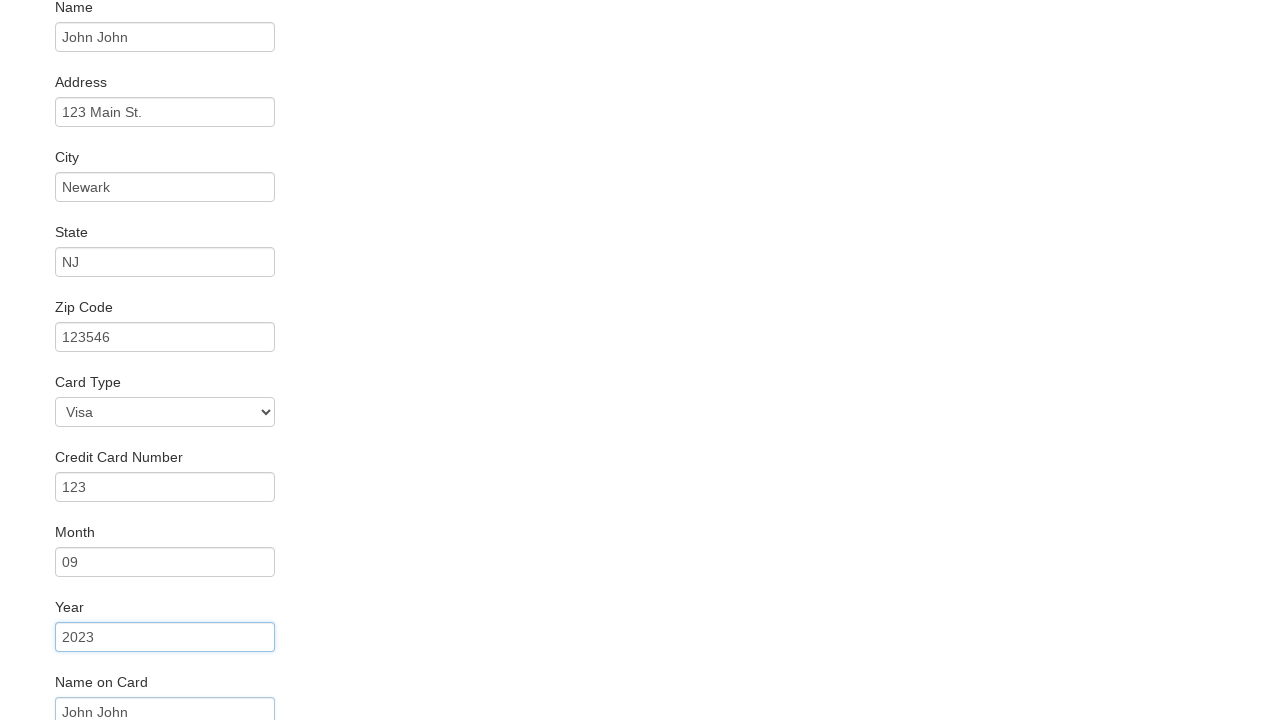

Clicked purchase button to complete booking at (118, 685) on .btn-primary
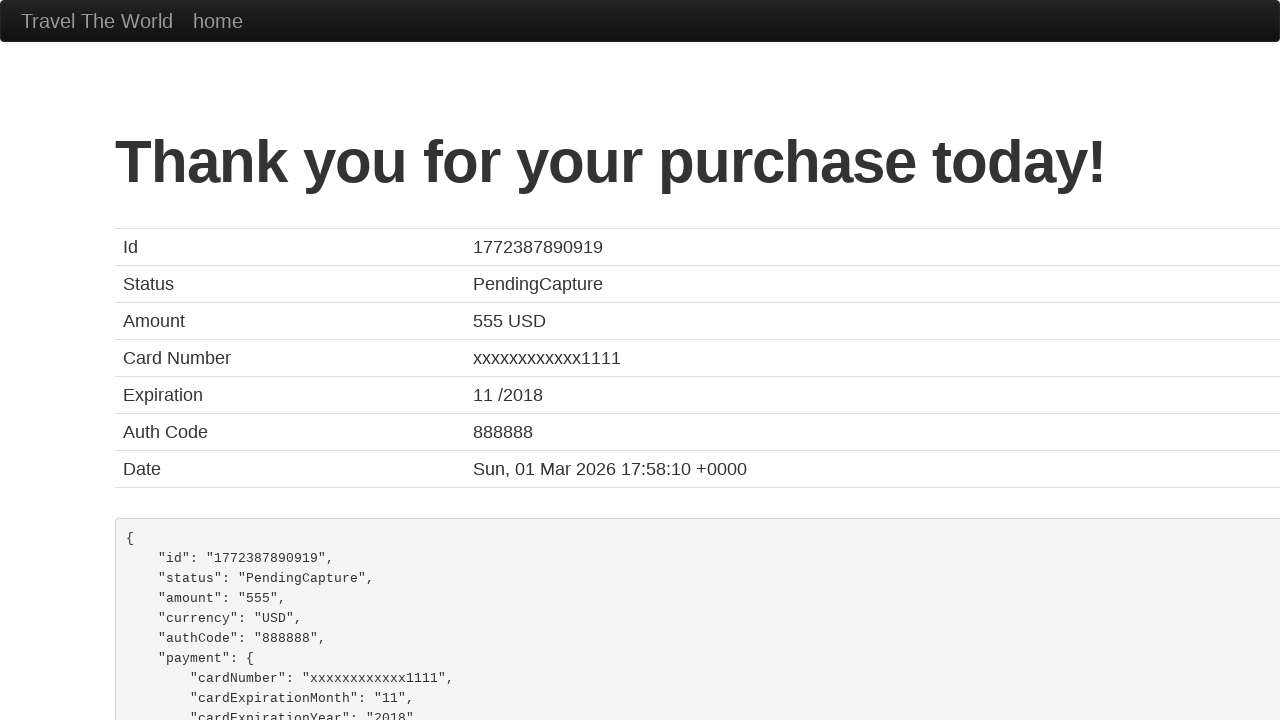

Verified confirmation page loaded with correct title
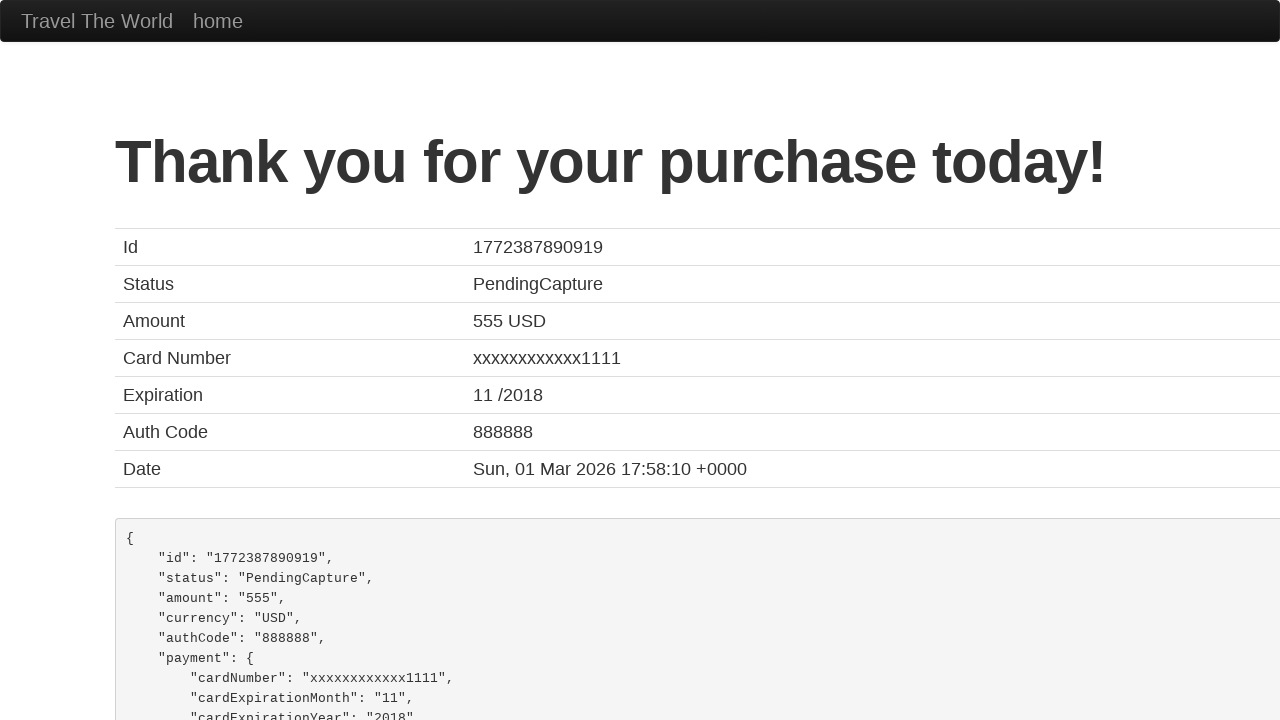

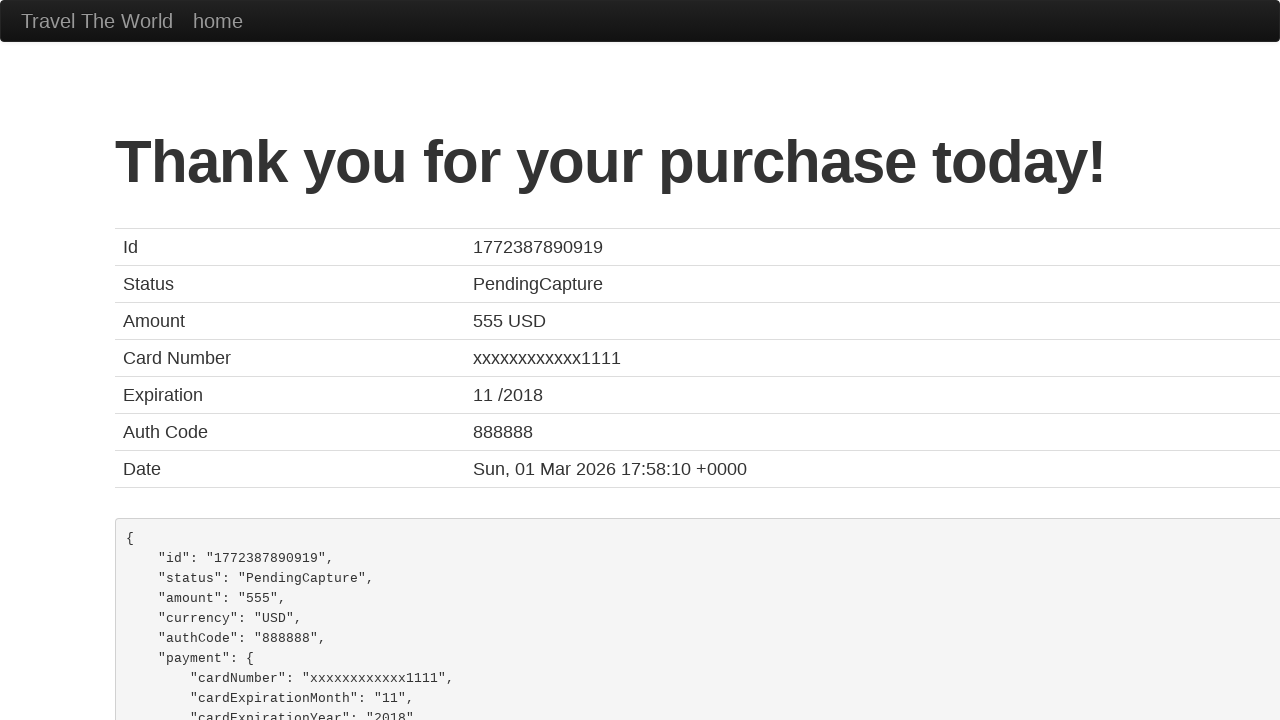